Tests the add/remove elements functionality by clicking the Add Element button multiple times and verifying that Delete buttons appear

Starting URL: http://the-internet.herokuapp.com/add_remove_elements/

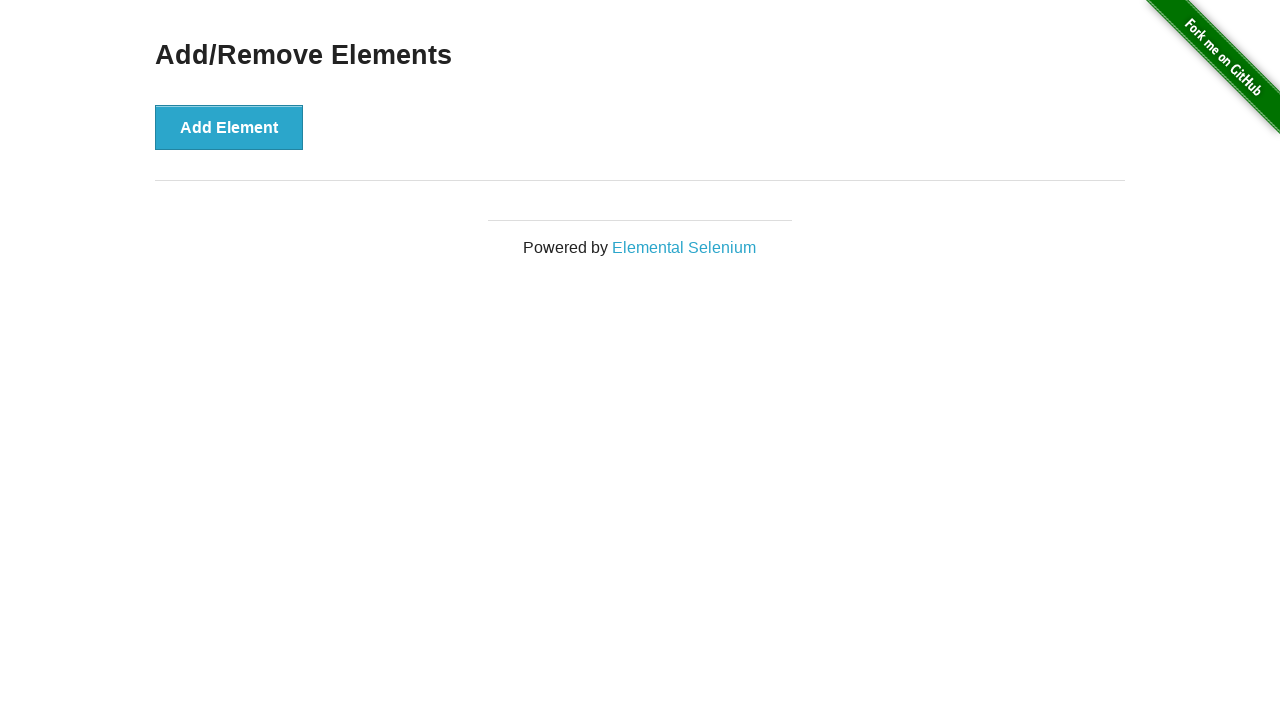

Clicked Add Element button for the first time at (229, 127) on xpath=//button[text()='Add Element']
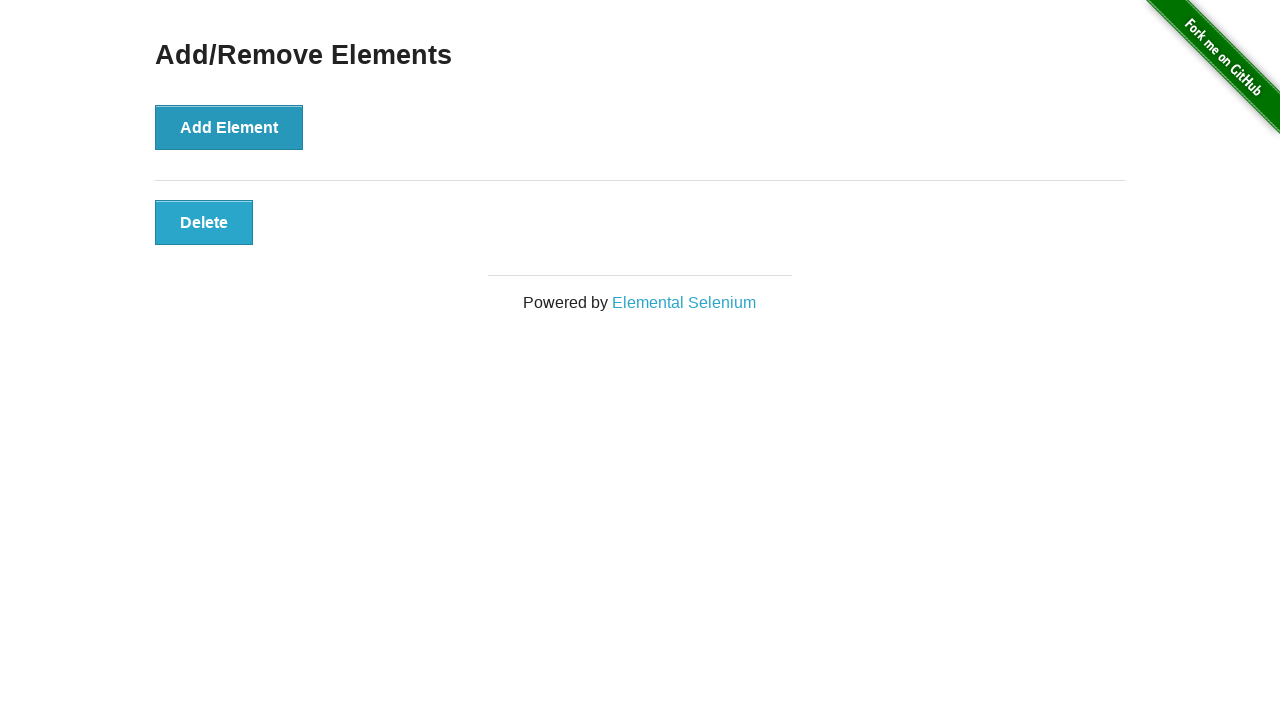

Waited for Delete button to appear
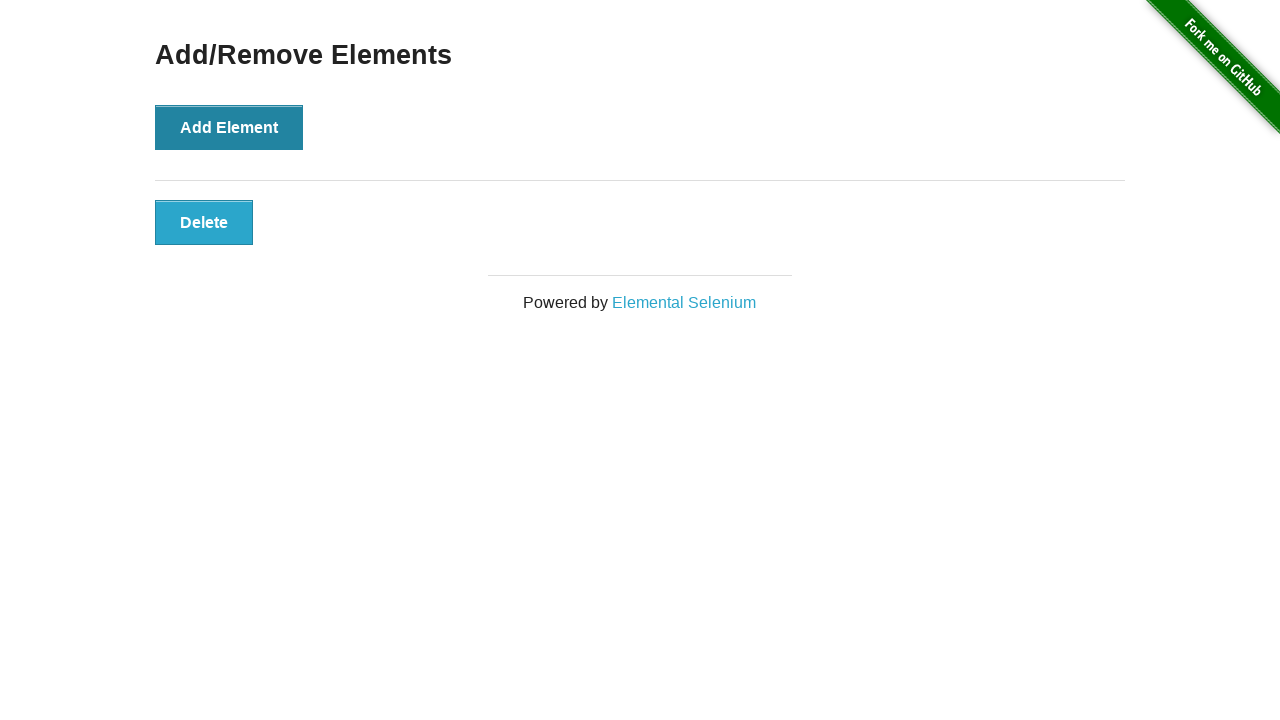

Located all Delete buttons on the page
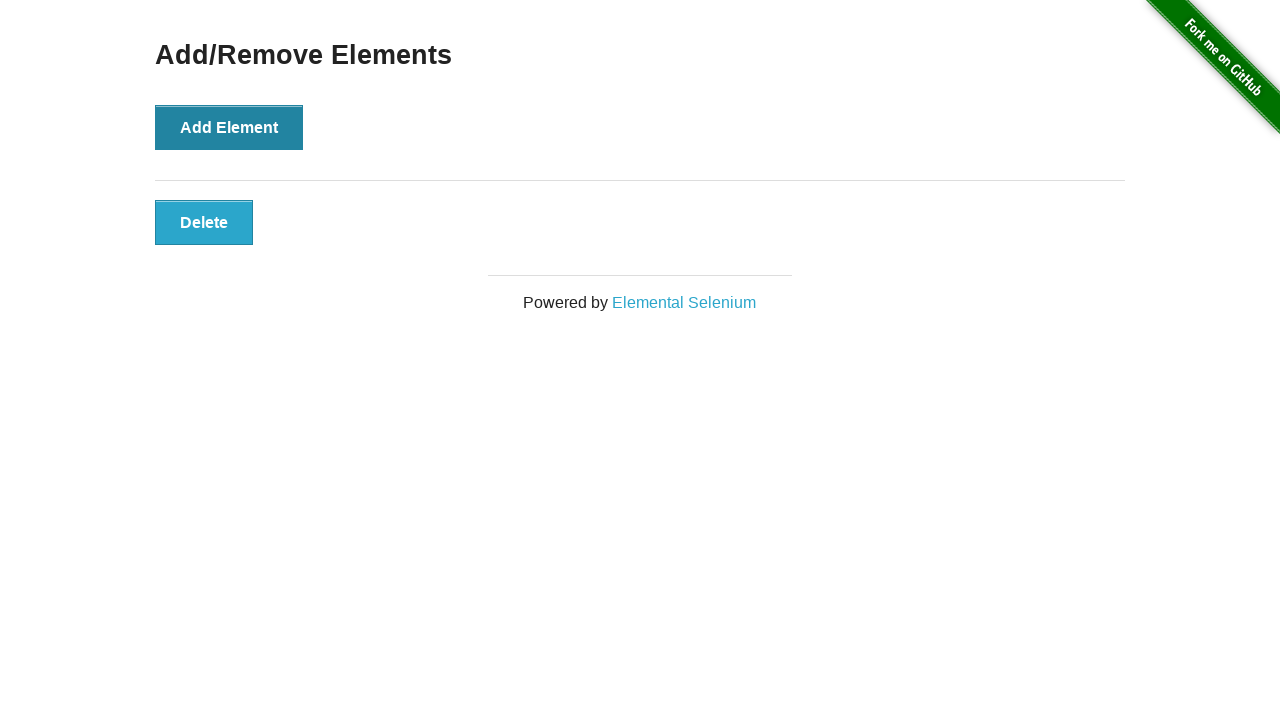

Verified that exactly 1 Delete button is present
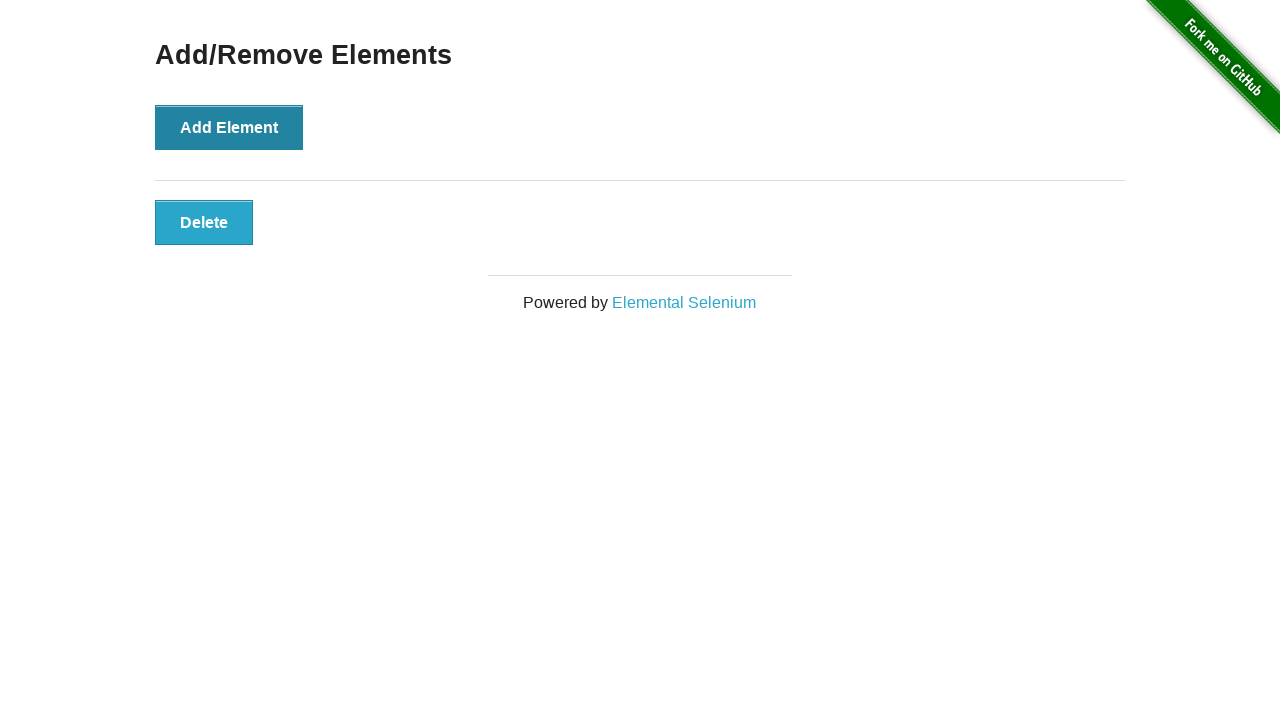

Clicked Add Element button for the second time at (229, 127) on xpath=//button[text()='Add Element']
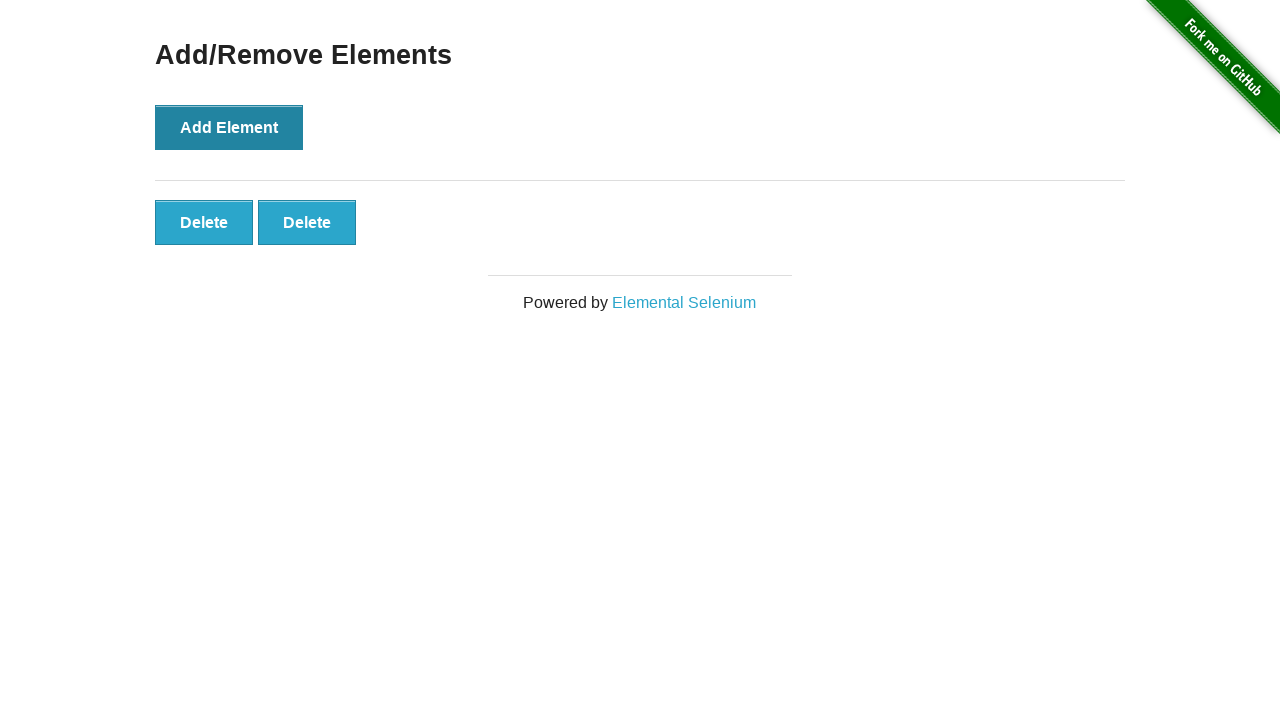

Clicked Add Element button for the third time at (229, 127) on xpath=//button[text()='Add Element']
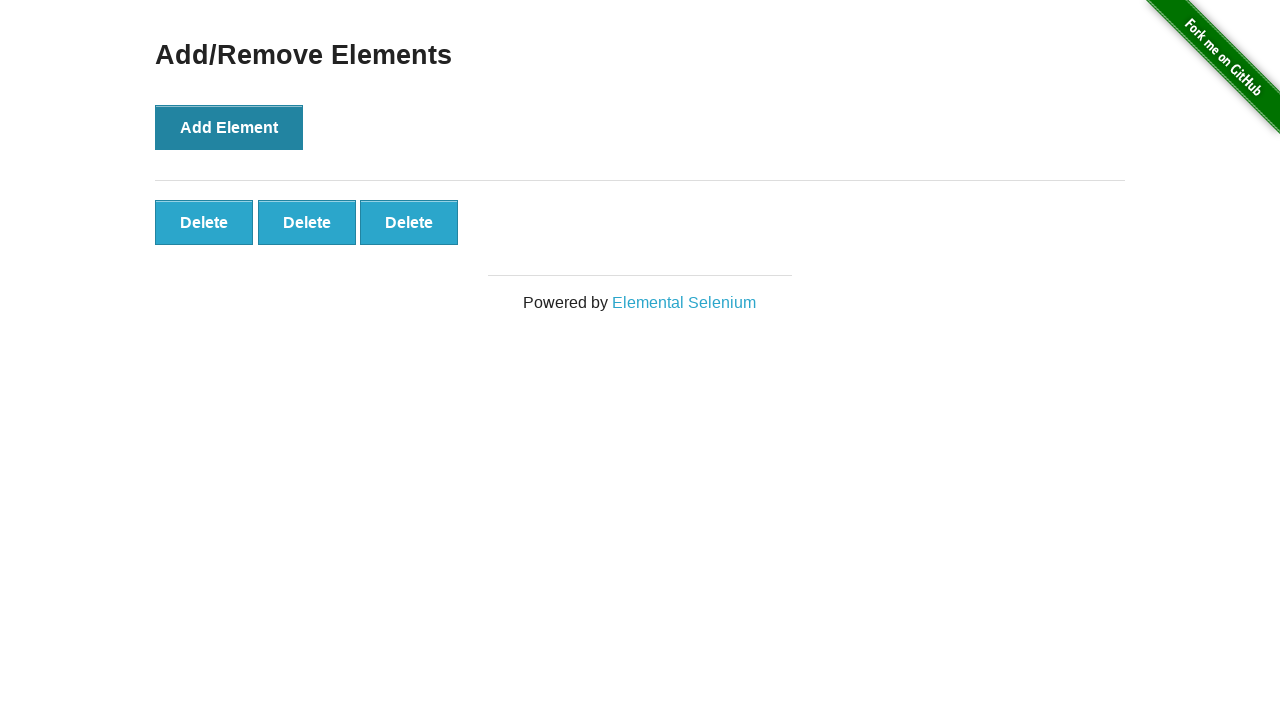

Located all Delete buttons on the page again
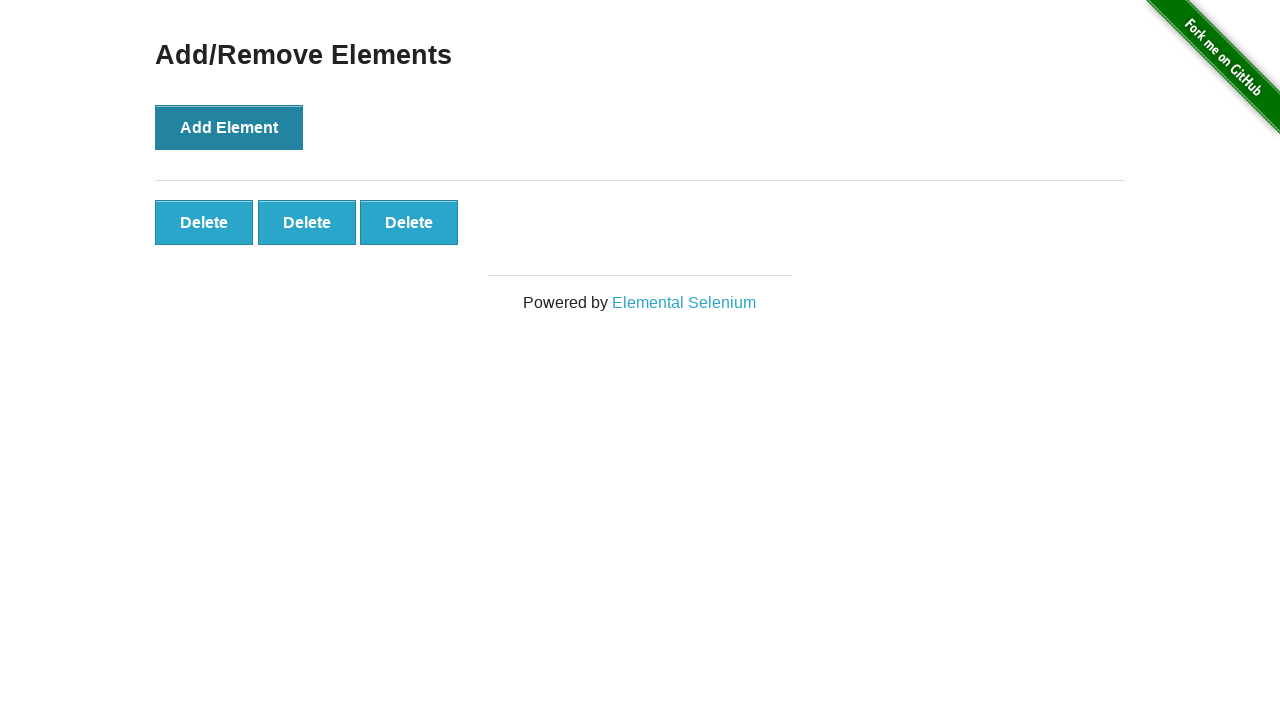

Verified that exactly 3 Delete buttons are present
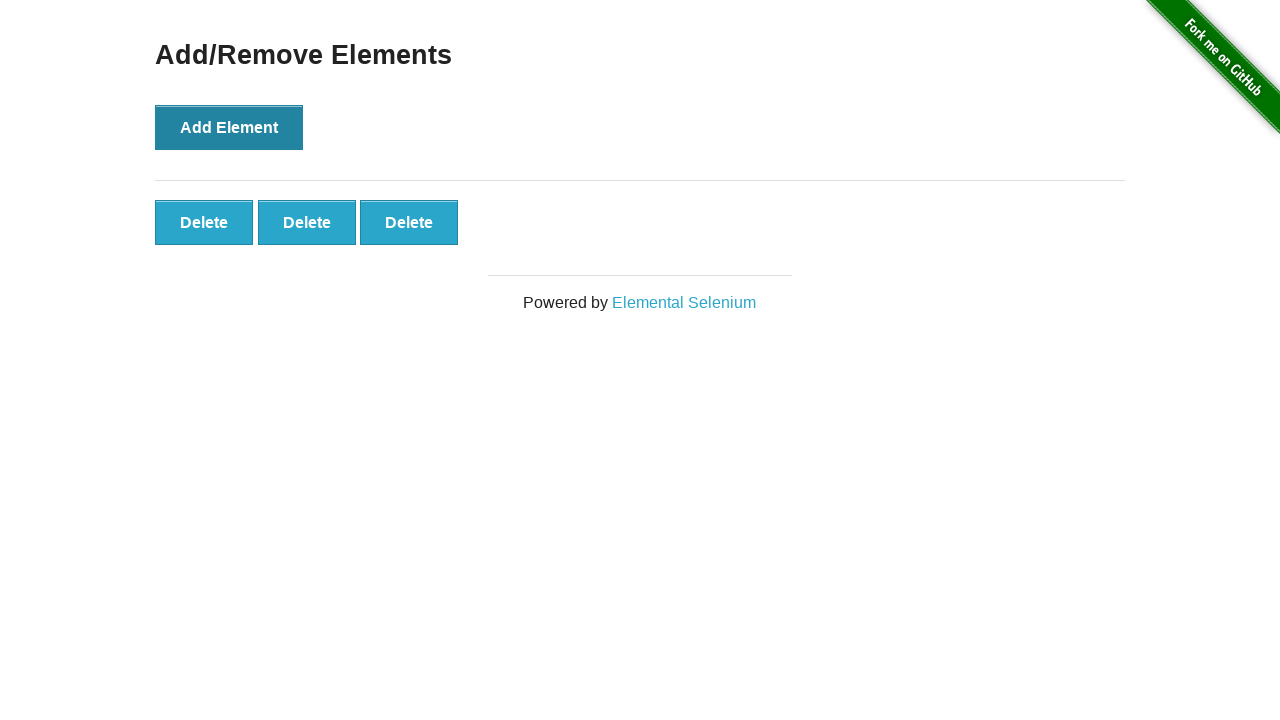

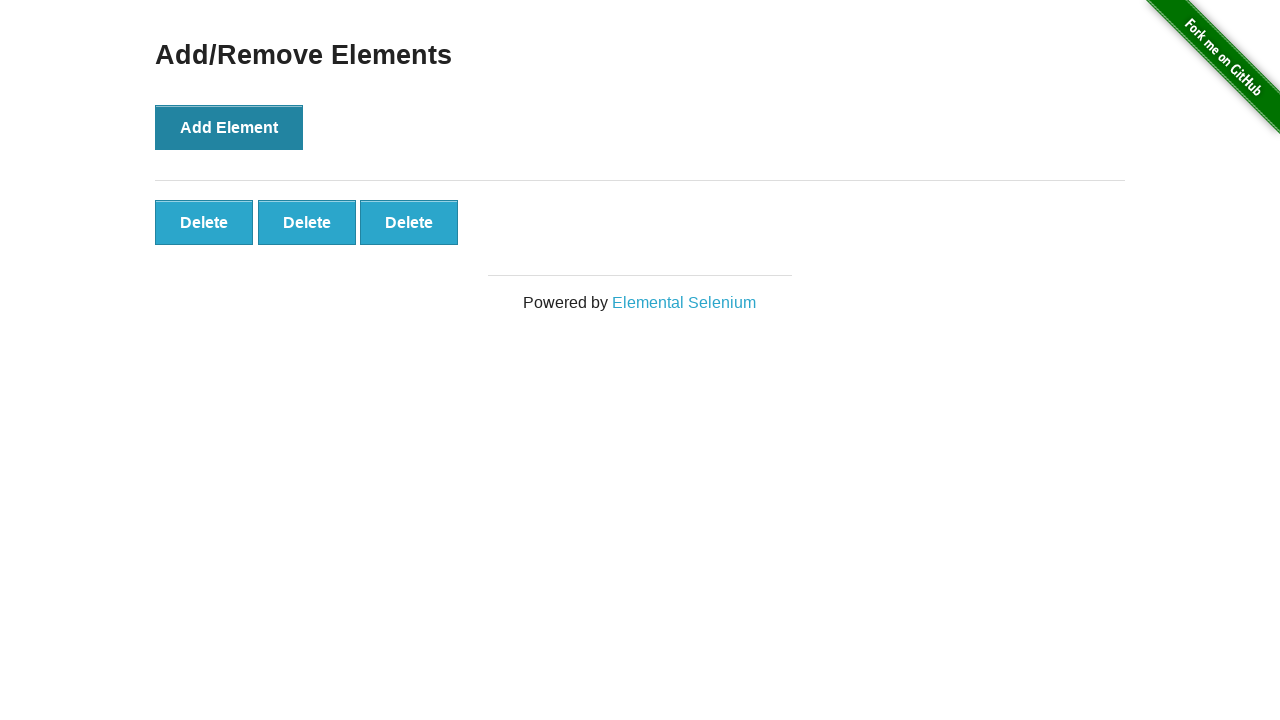